Tests the top page of Securite website by verifying the page title loads correctly

Starting URL: https://www.securite.jp/

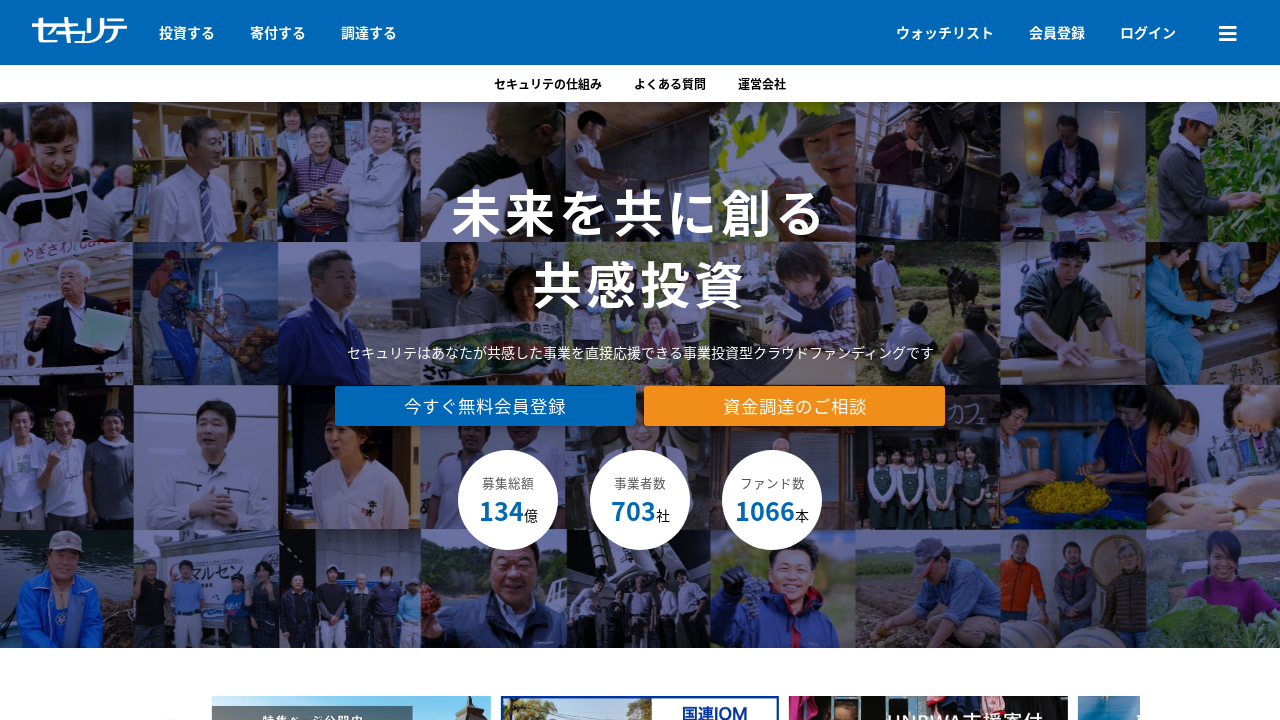

Waited for page to reach domcontentloaded state
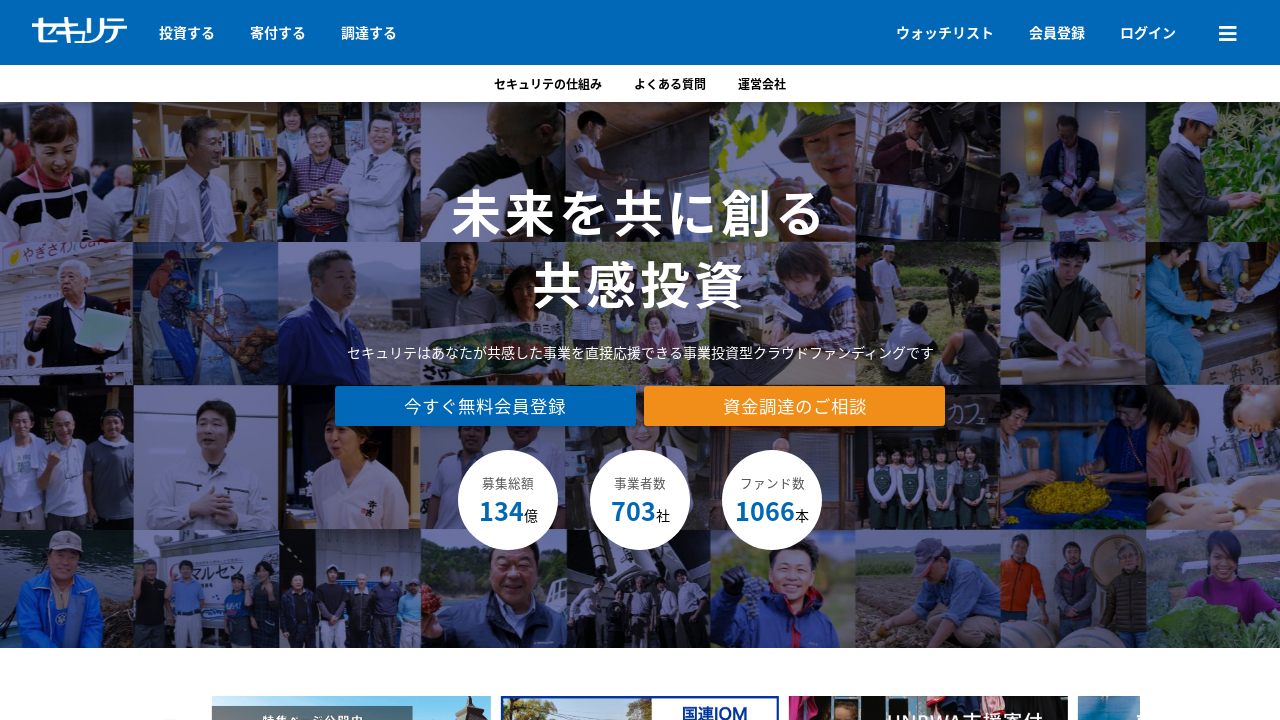

Verified page title contains 'セキュリテ'
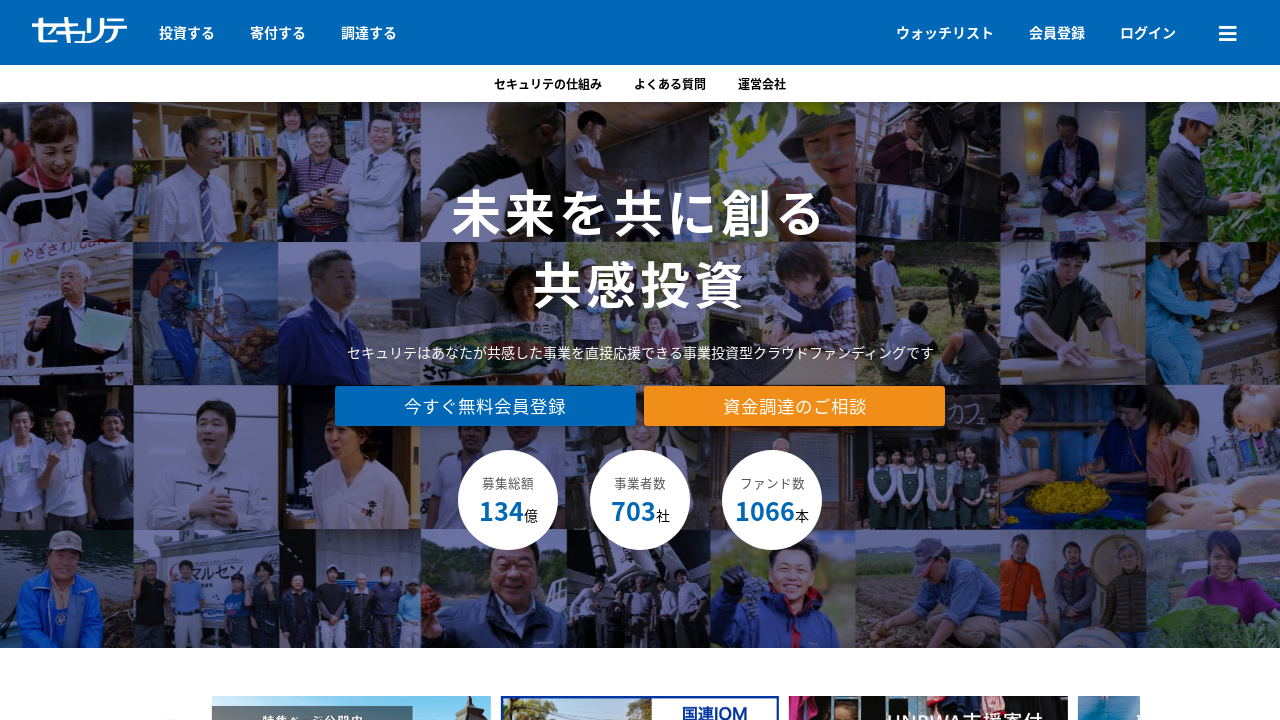

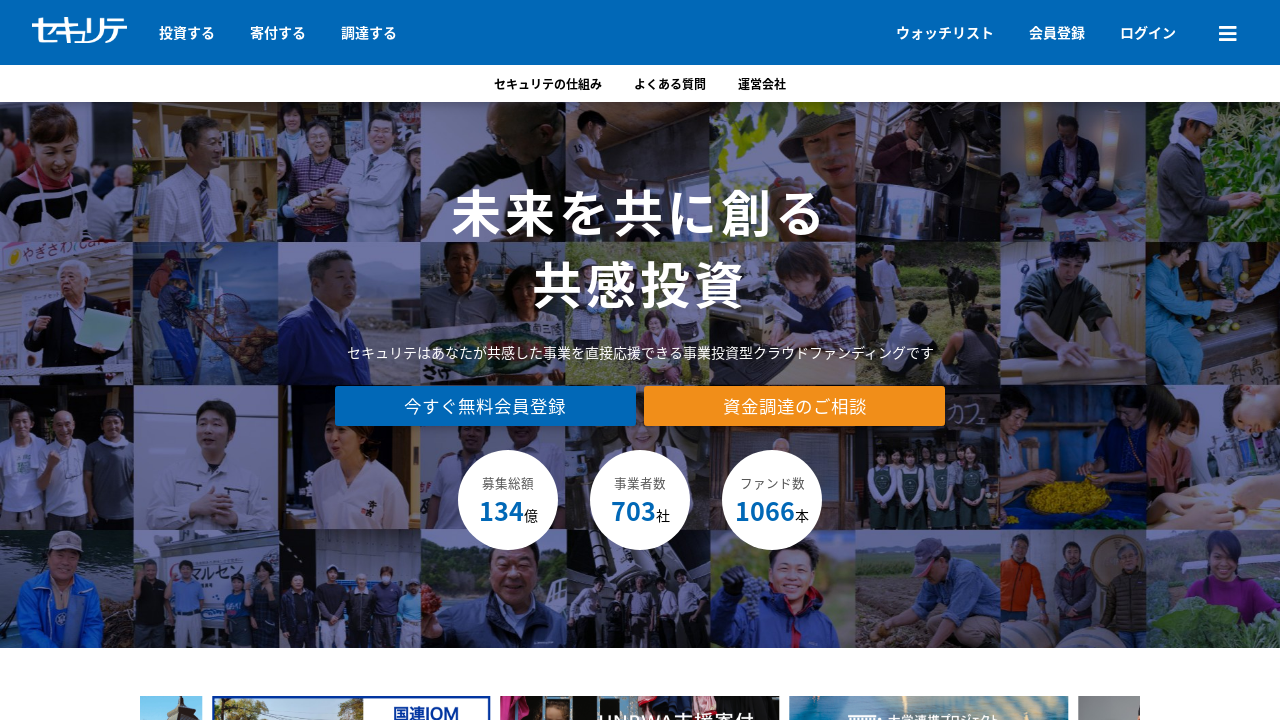